Tests navigation from the homepage to the store page by clicking the "Shop Now" button

Starting URL: https://atid.store/

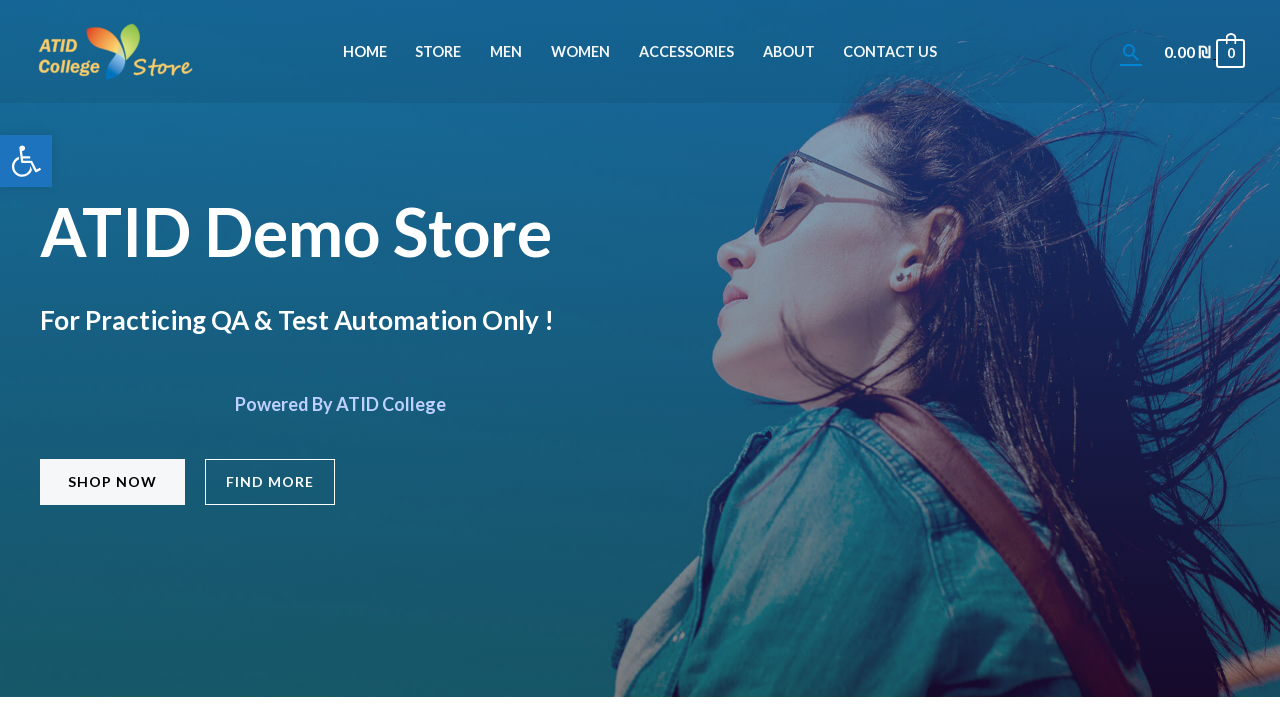

Clicked 'Shop Now' button to navigate to store page at (112, 482) on xpath=//a[@href='https://atid.store/store/']//span[@class='elementor-button-cont
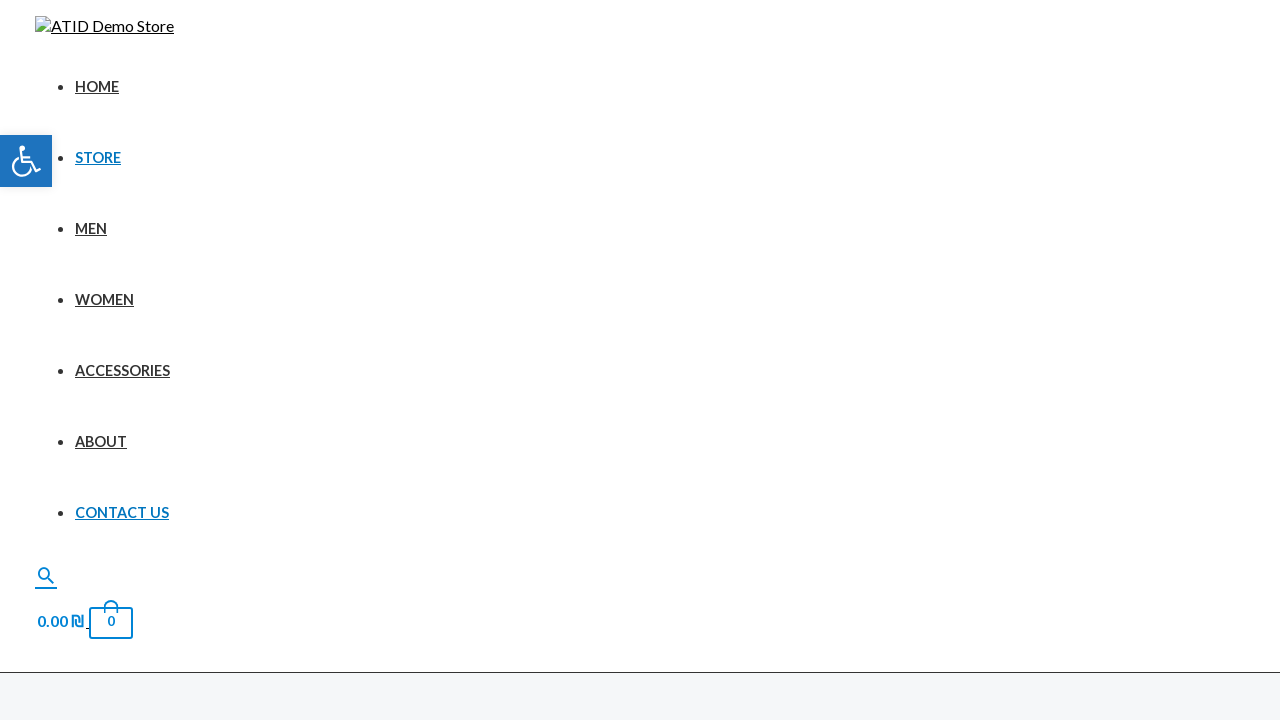

Store page loaded successfully
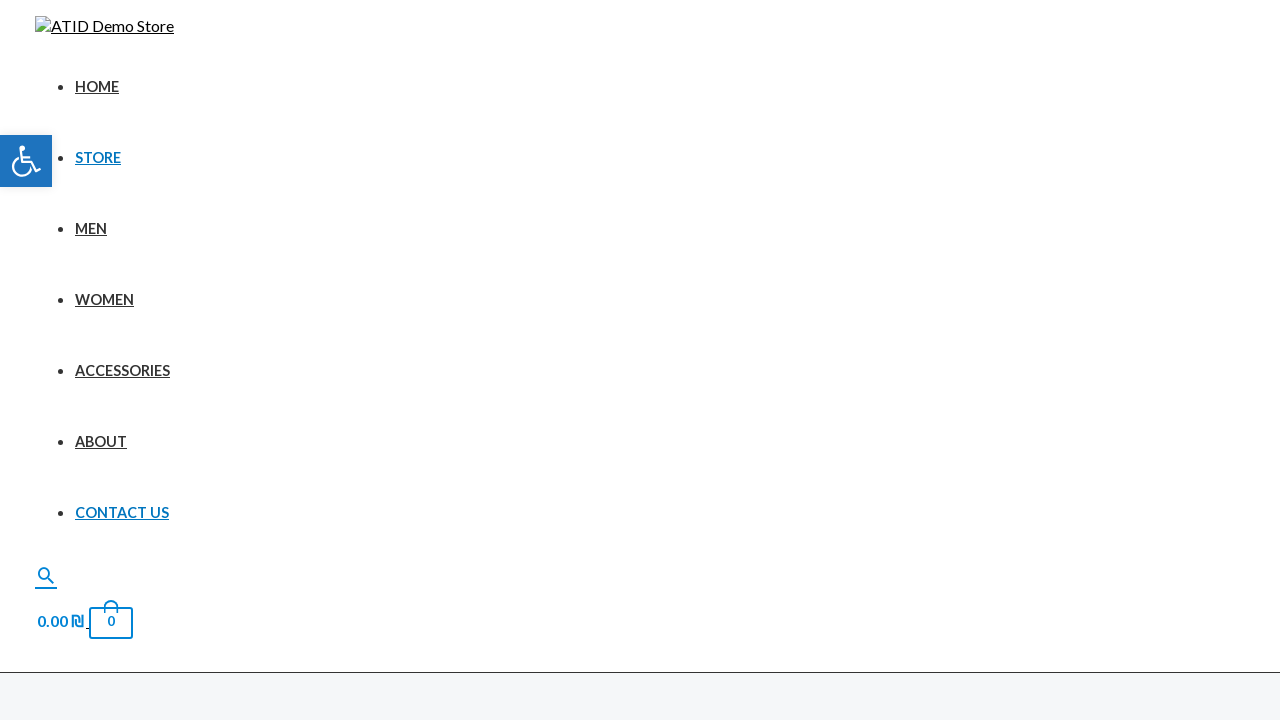

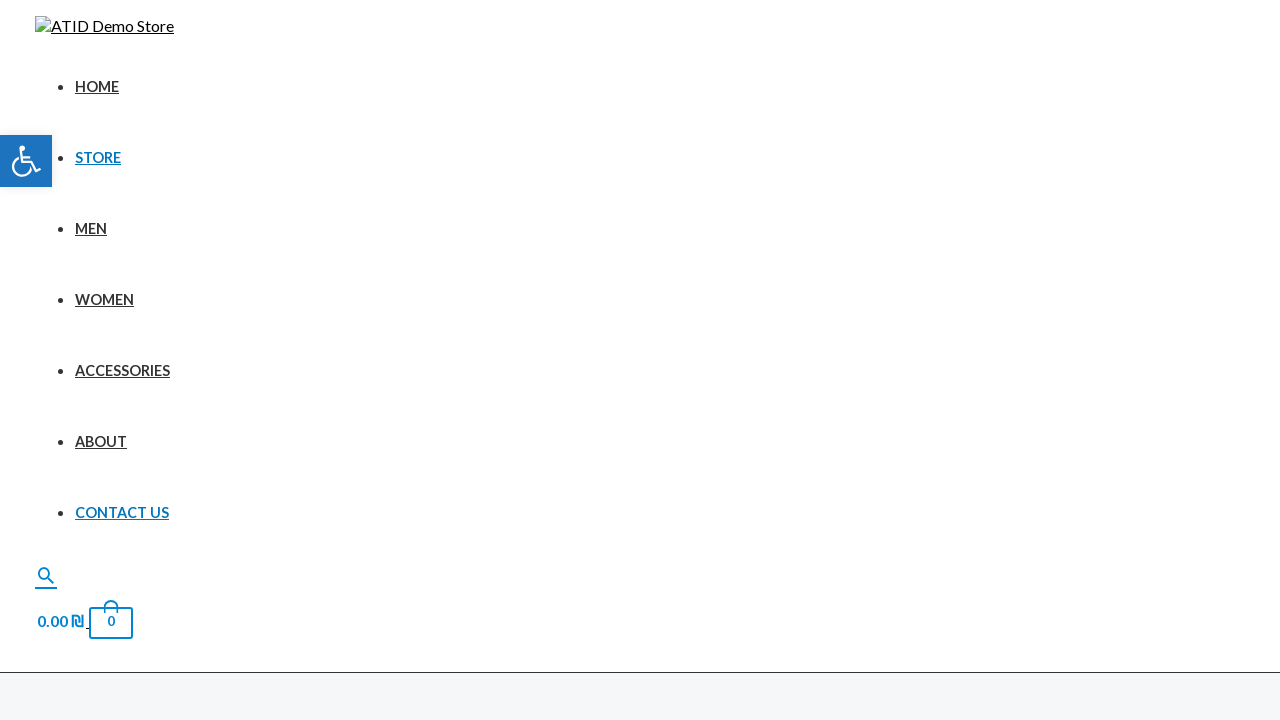